Tests hover functionality by hovering over each of the three figure images to reveal hidden text.

Starting URL: https://the-internet.herokuapp.com/hovers

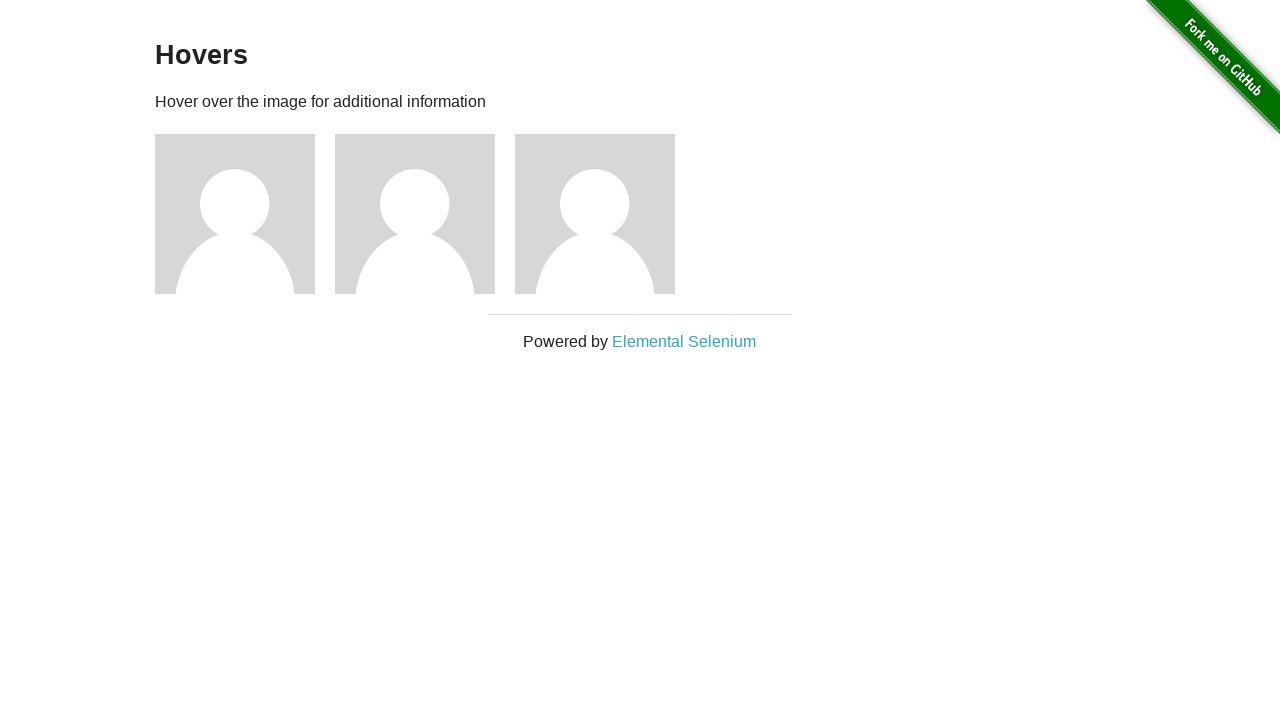

Navigated to hovers test page
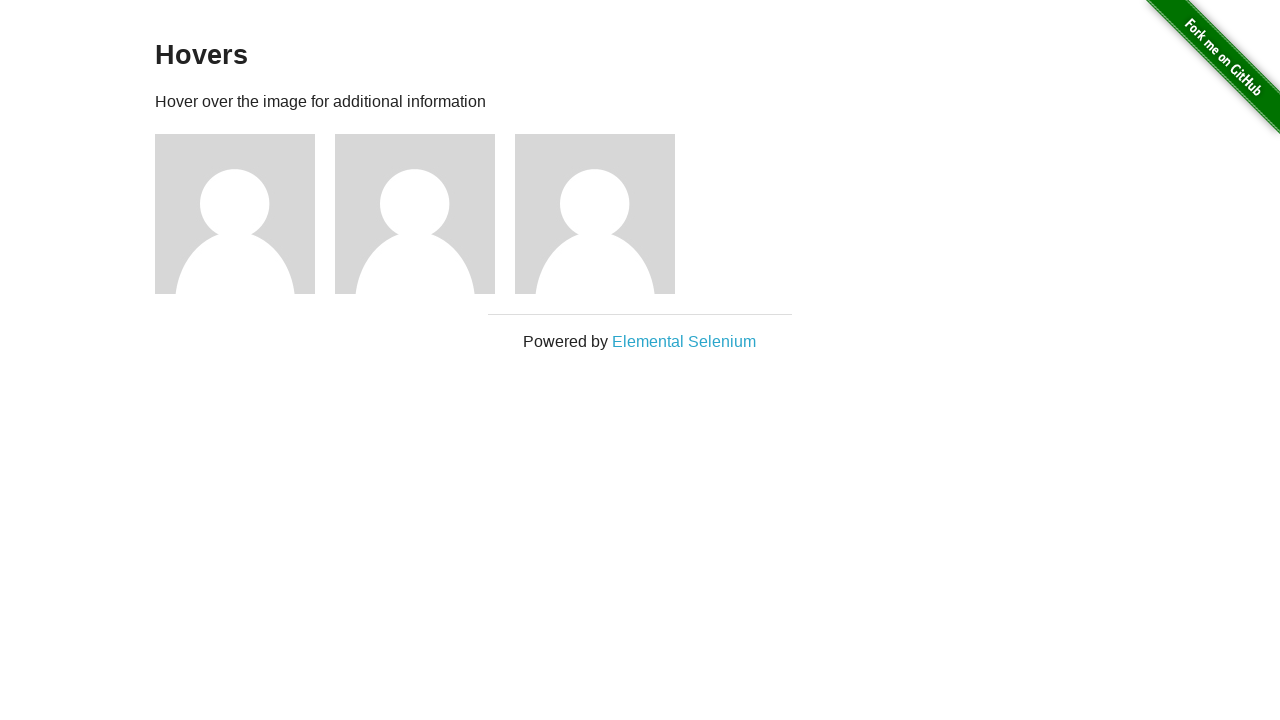

Located all figure elements on the page
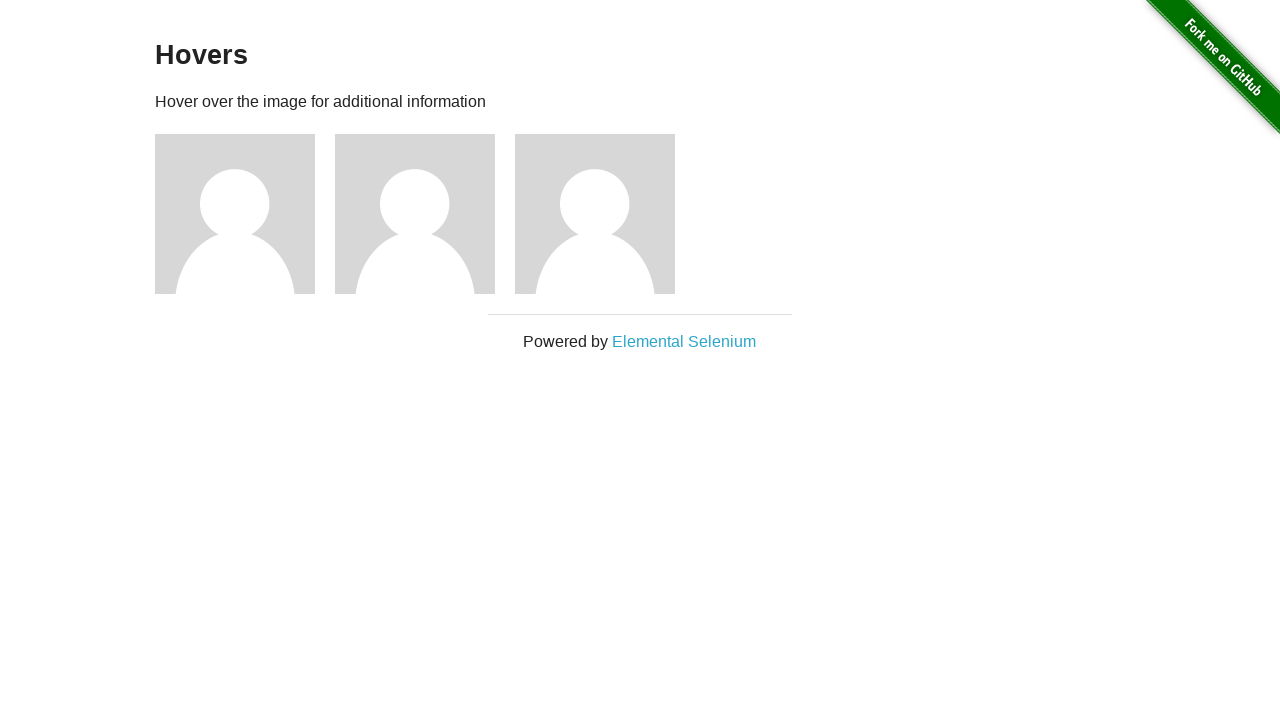

Hovered over figure 1 to reveal hidden text at (245, 214) on xpath=//div[@class='figure'] >> nth=0
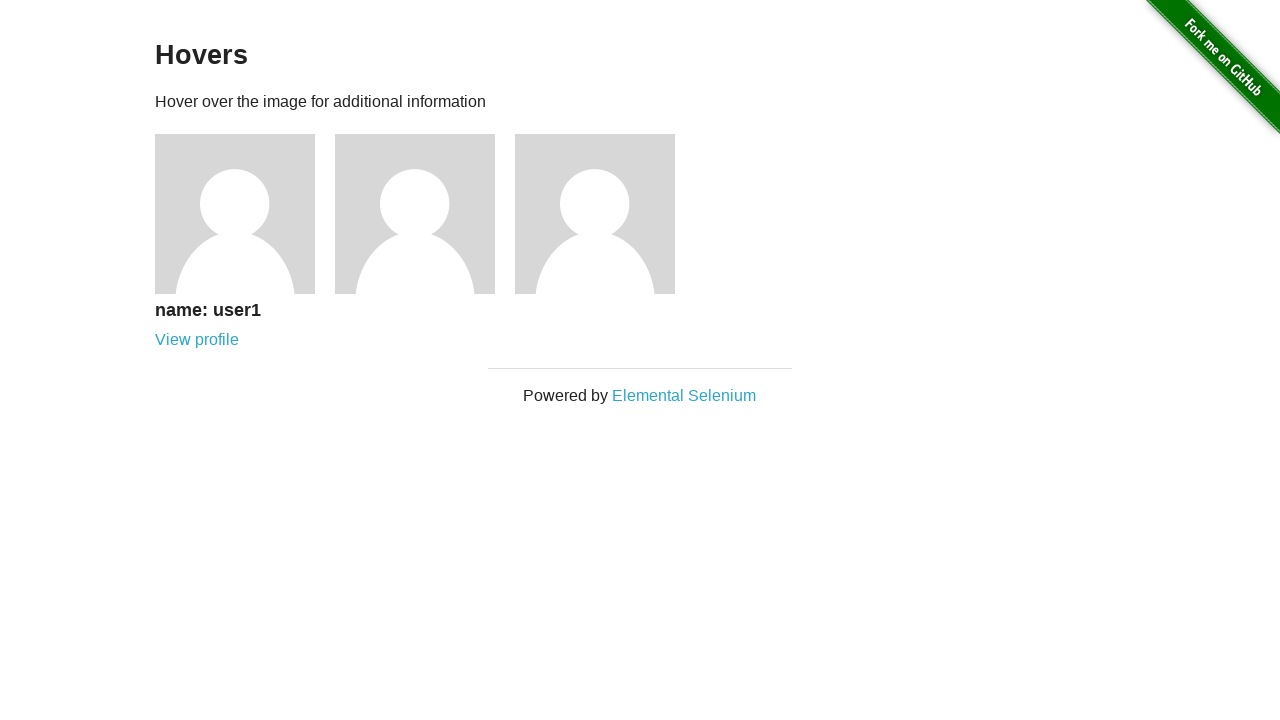

Waited for hover animation on figure 1
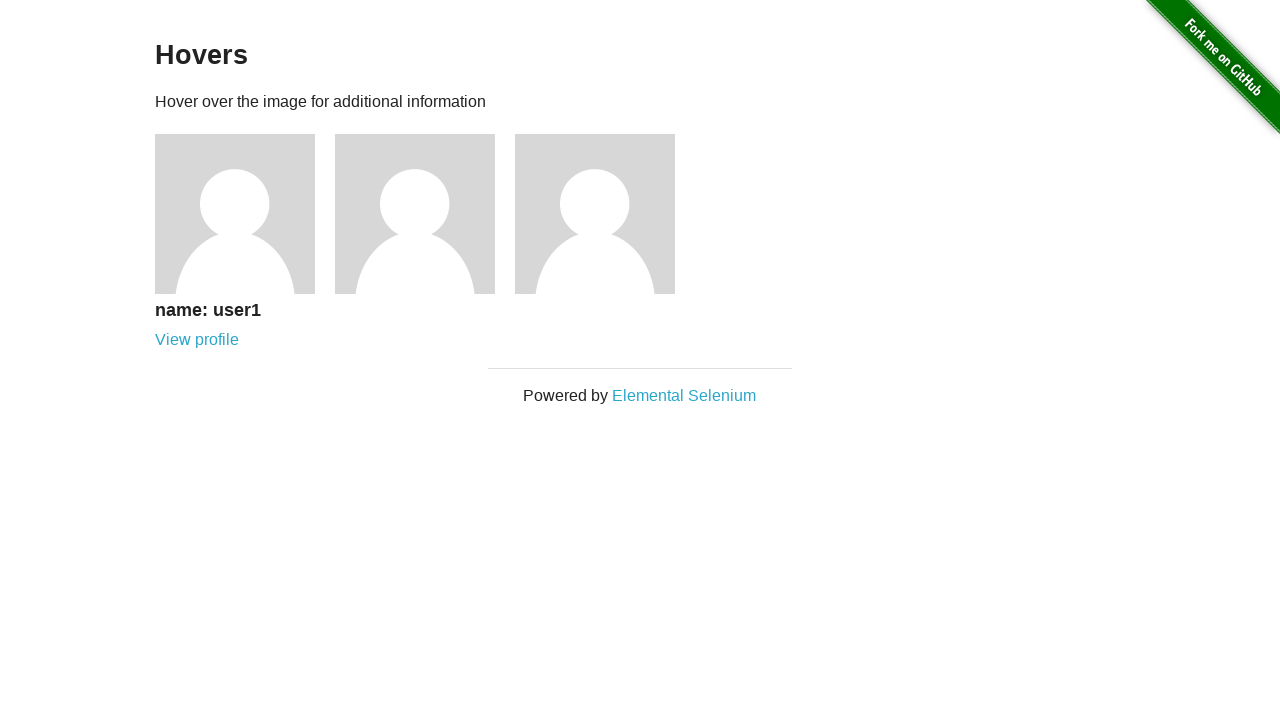

Hovered over figure 2 to reveal hidden text at (425, 214) on xpath=//div[@class='figure'] >> nth=1
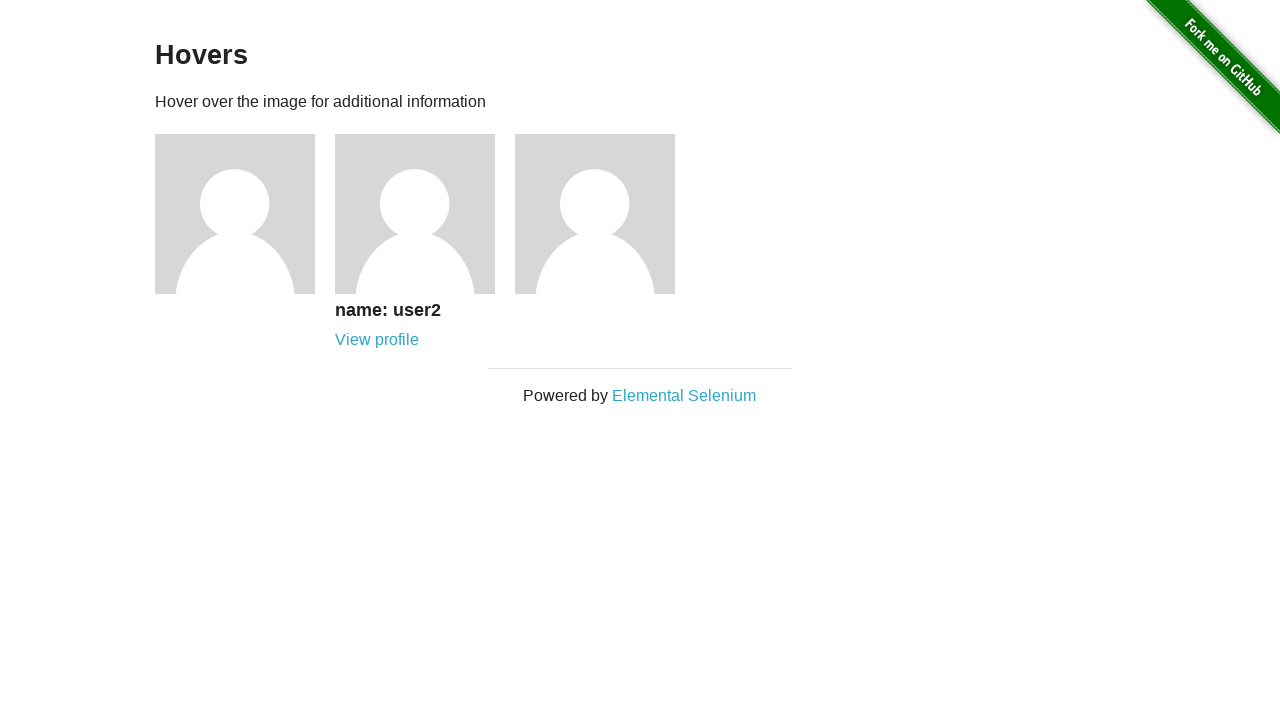

Waited for hover animation on figure 2
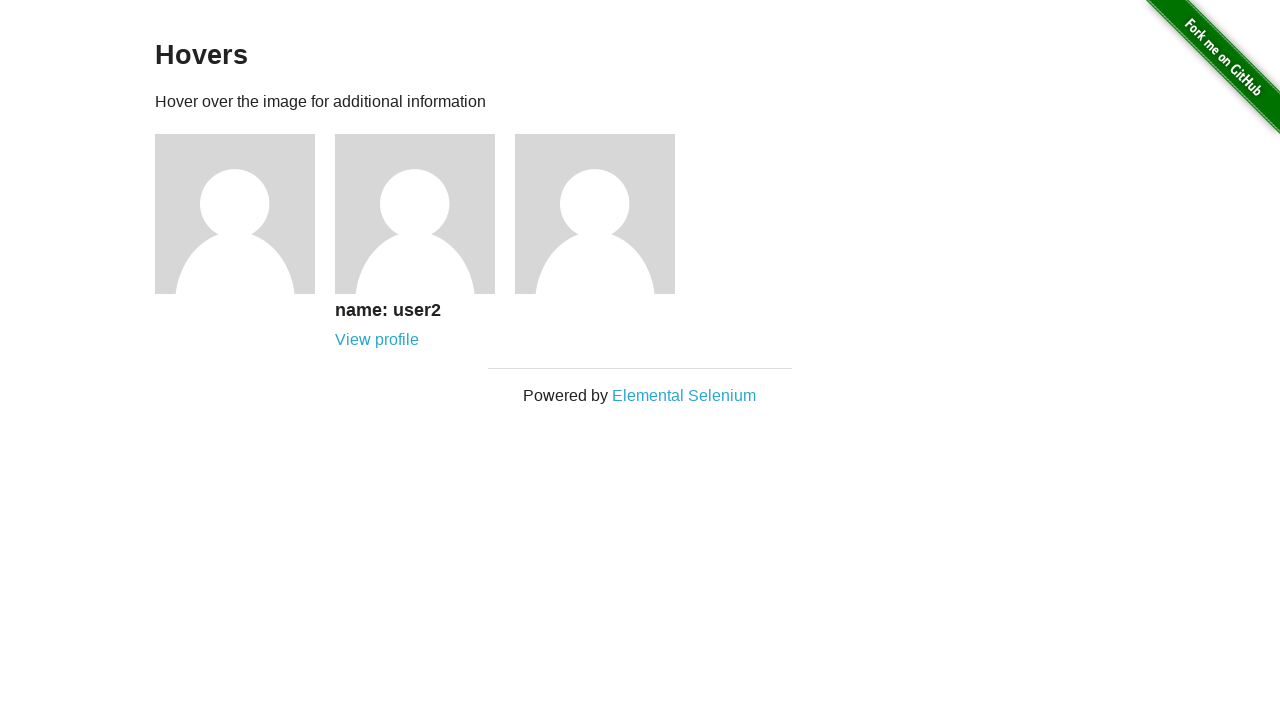

Hovered over figure 3 to reveal hidden text at (605, 214) on xpath=//div[@class='figure'] >> nth=2
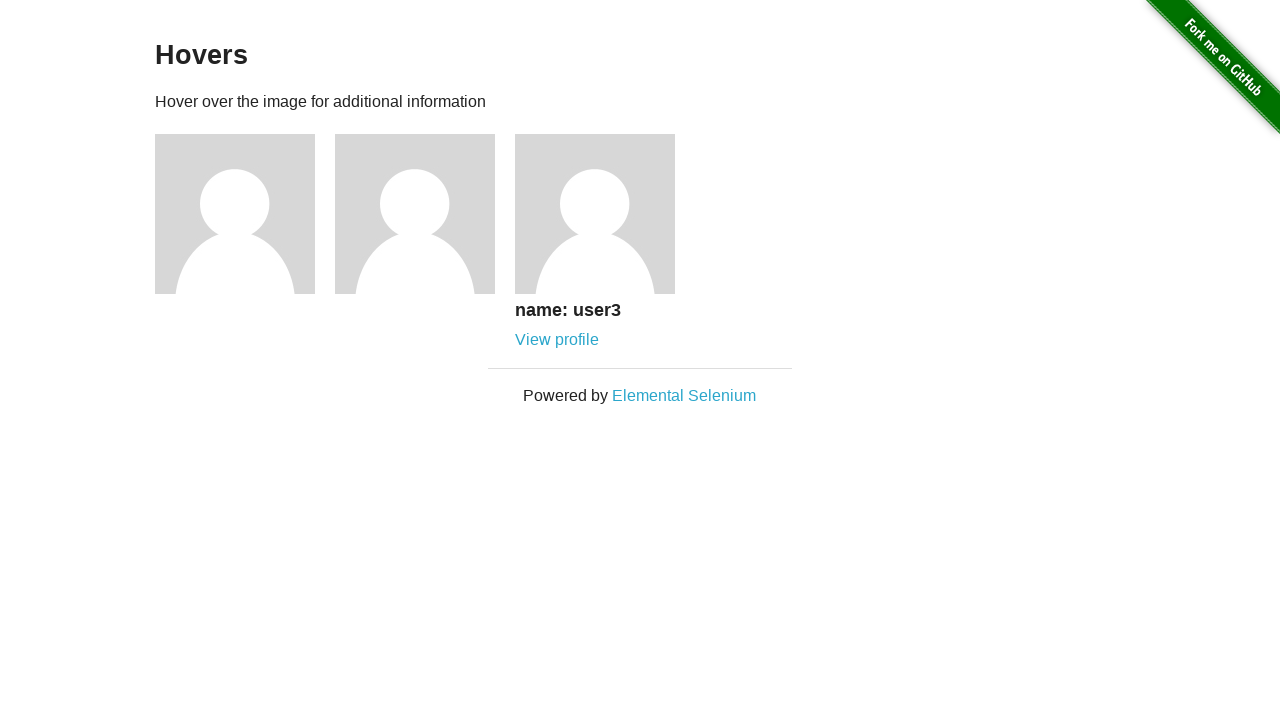

Waited for hover animation on figure 3
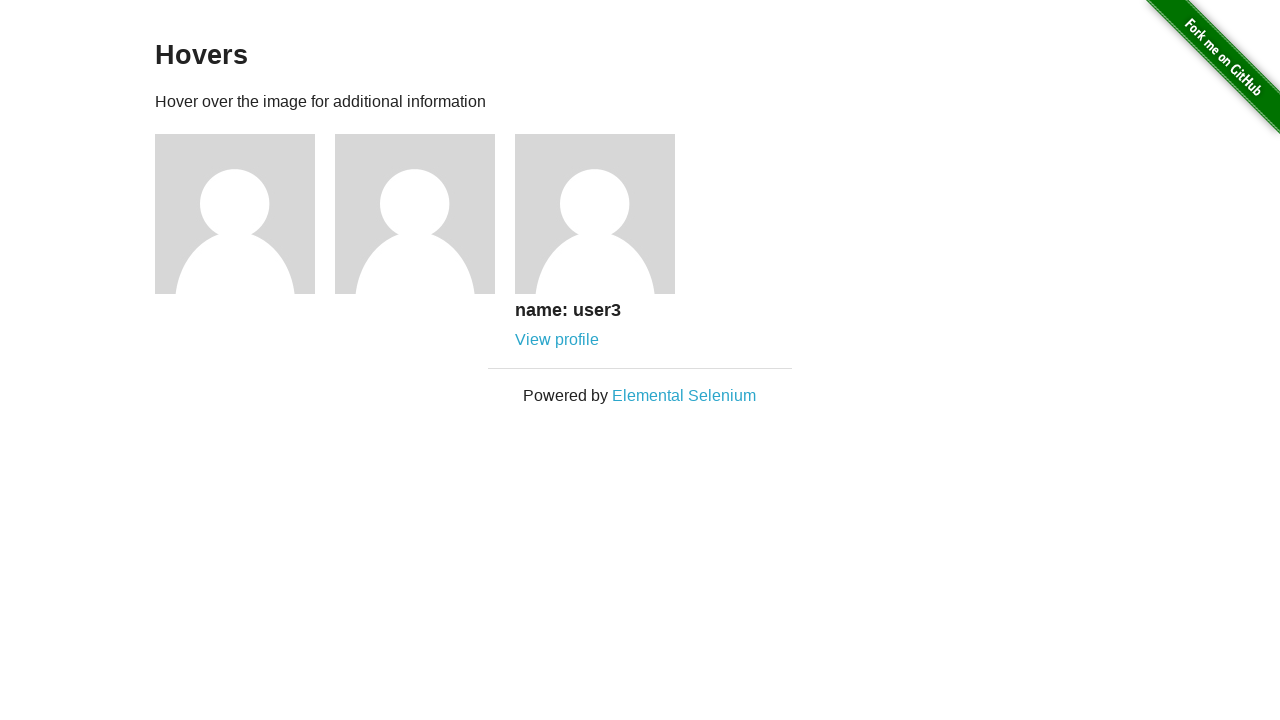

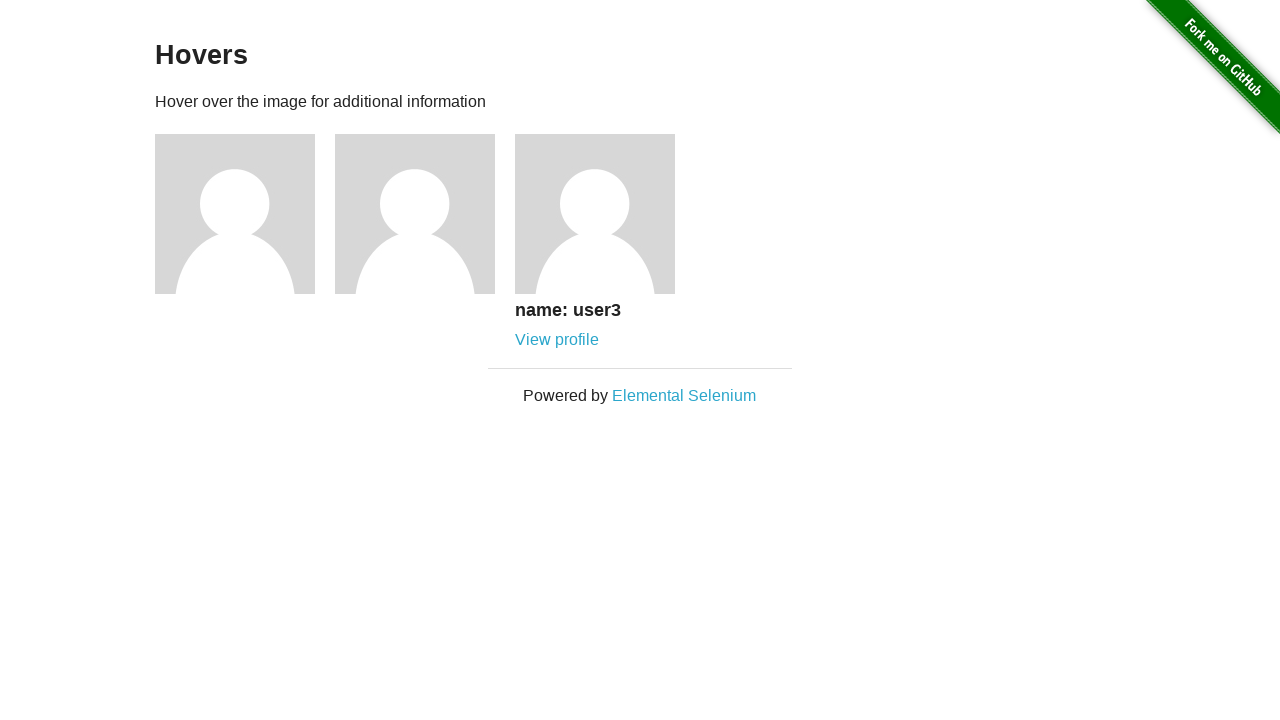